Tests iframe handling by switching between single and nested frames, filling input fields within each frame context. Demonstrates switching into frames, back to default content, and handling nested iframes.

Starting URL: https://demo.automationtesting.in/Frames.html

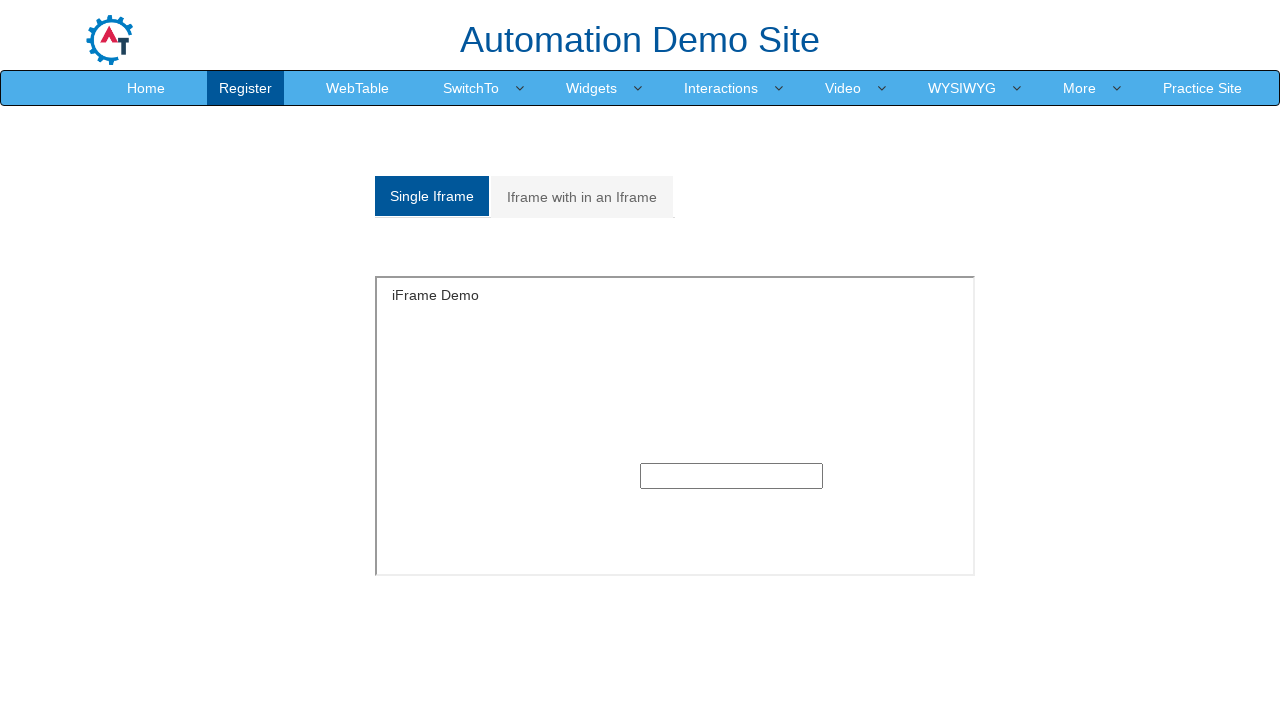

Switched to single frame and filled input with 'Gokul' on #singleframe >> internal:control=enter-frame >> input
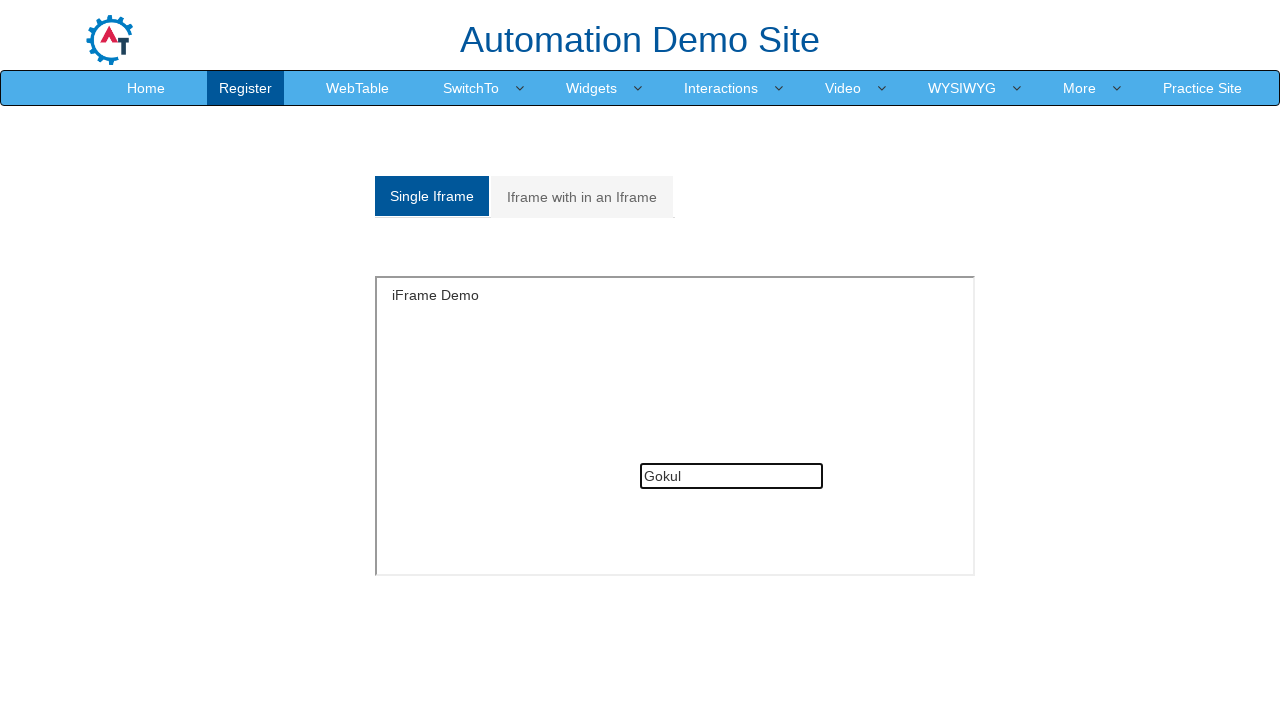

Clicked on 'Multiple' tab to switch to nested frames section at (582, 197) on a[href='#Multiple']
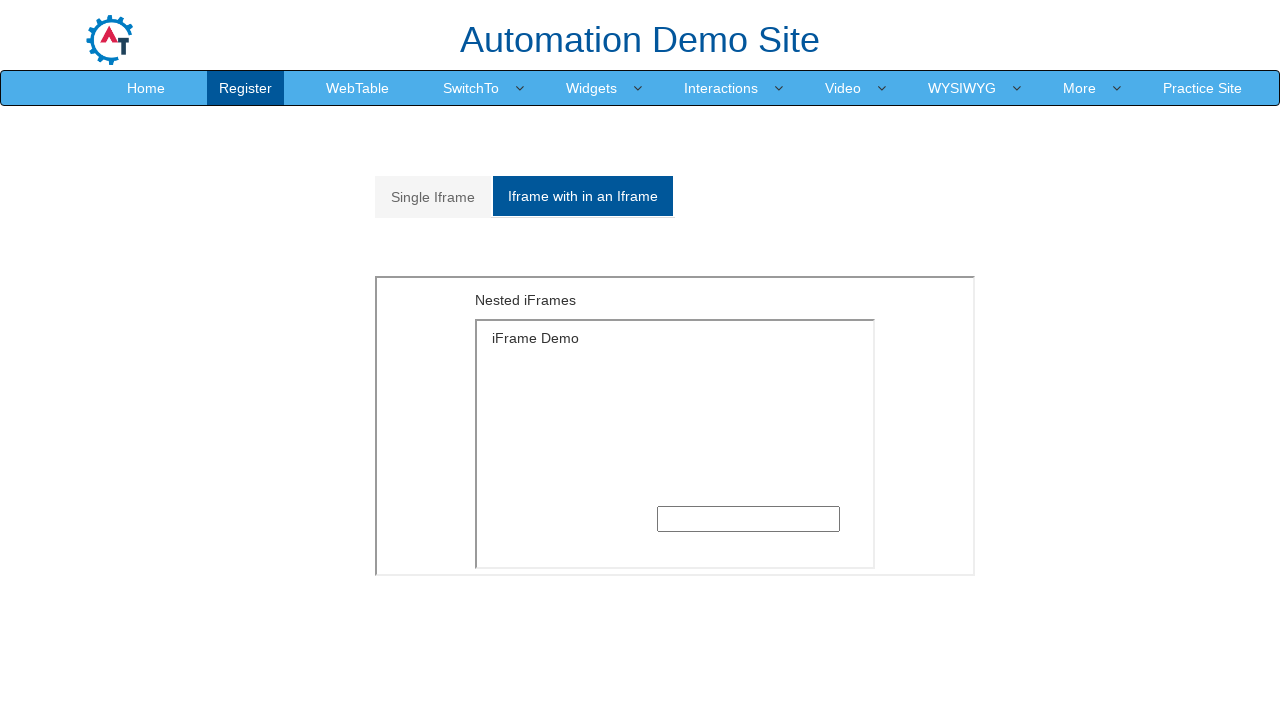

Multiple frames section became visible
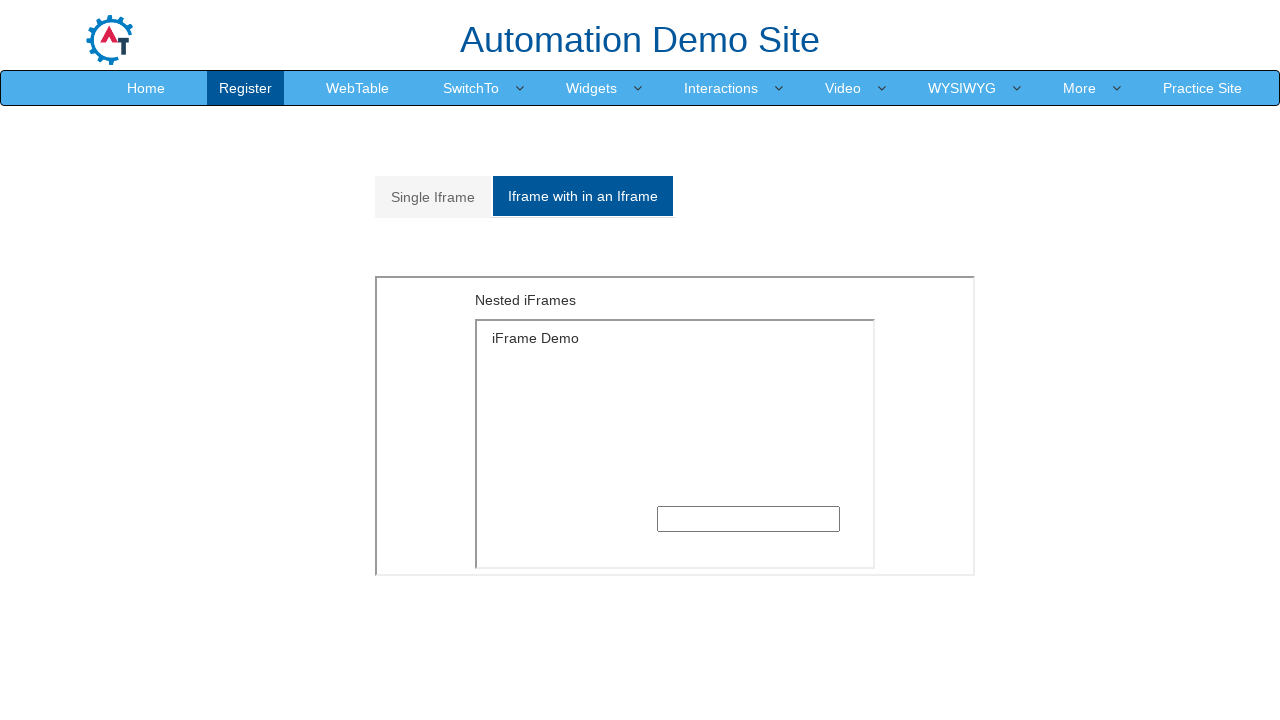

Switched to outer iframe in Multiple section
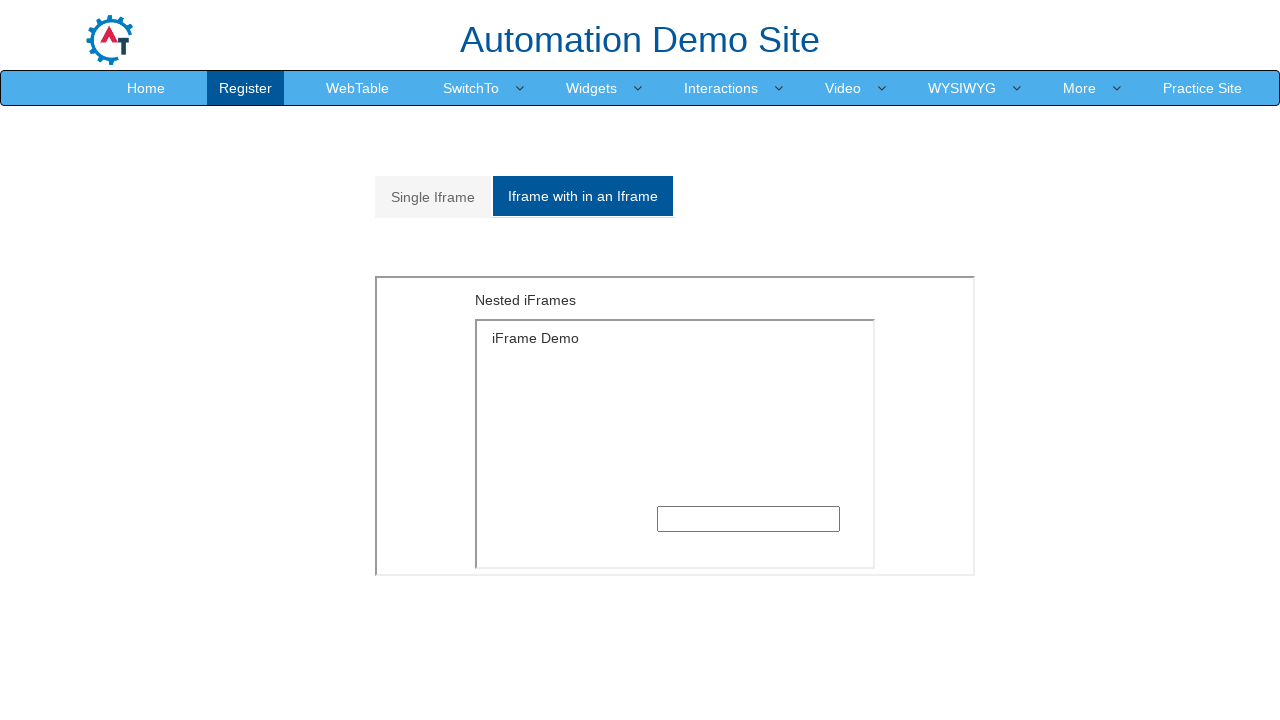

Switched to inner nested iframe
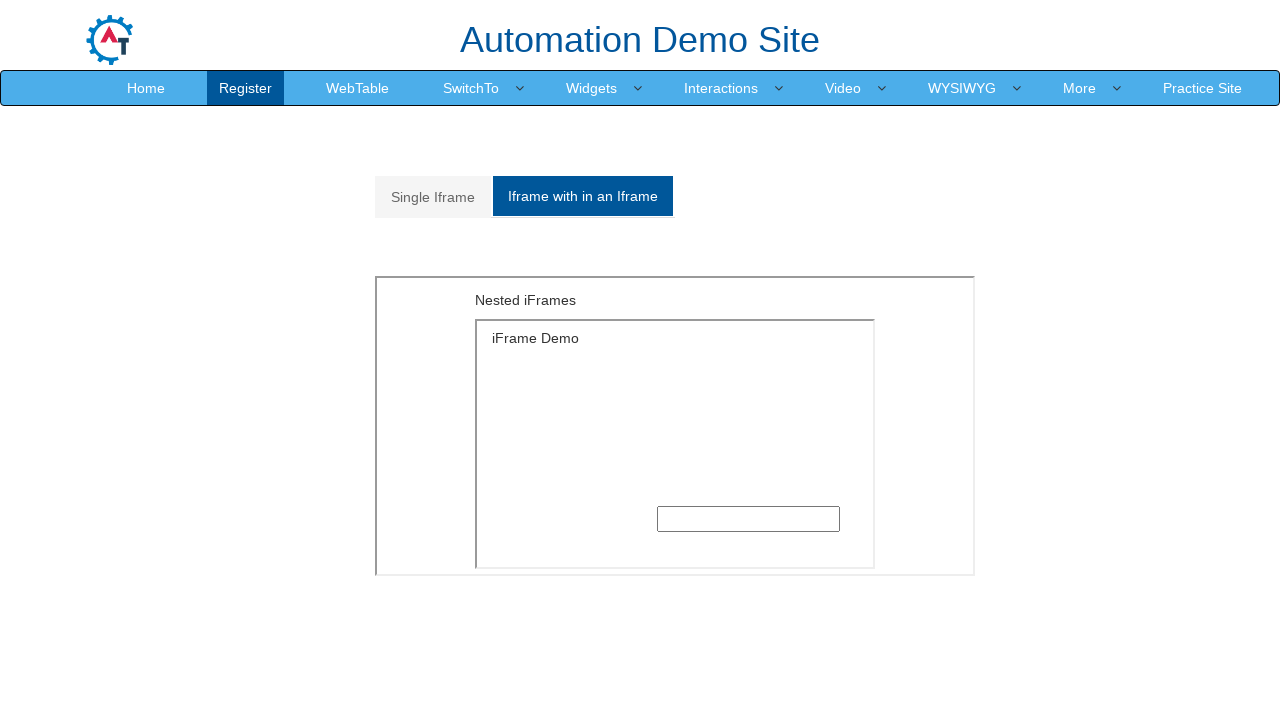

Filled input in nested iframe with 'Task completed' on #Multiple iframe >> internal:control=enter-frame >> iframe >> internal:control=e
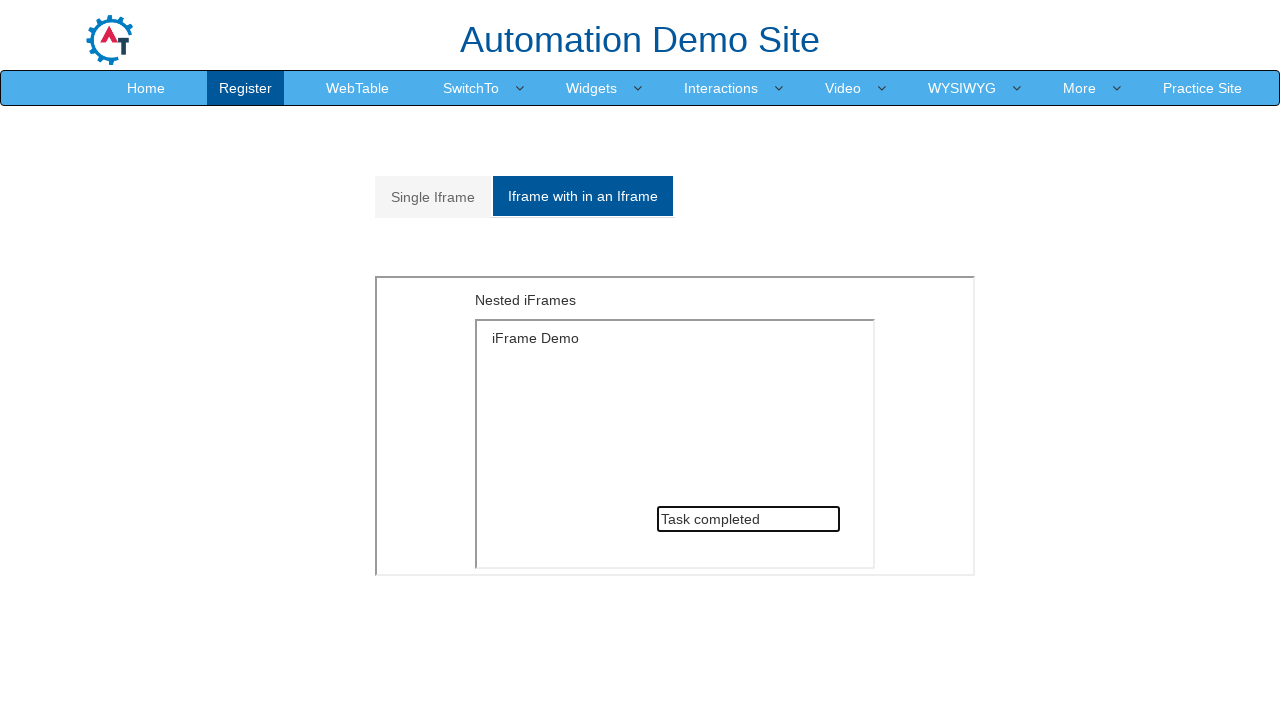

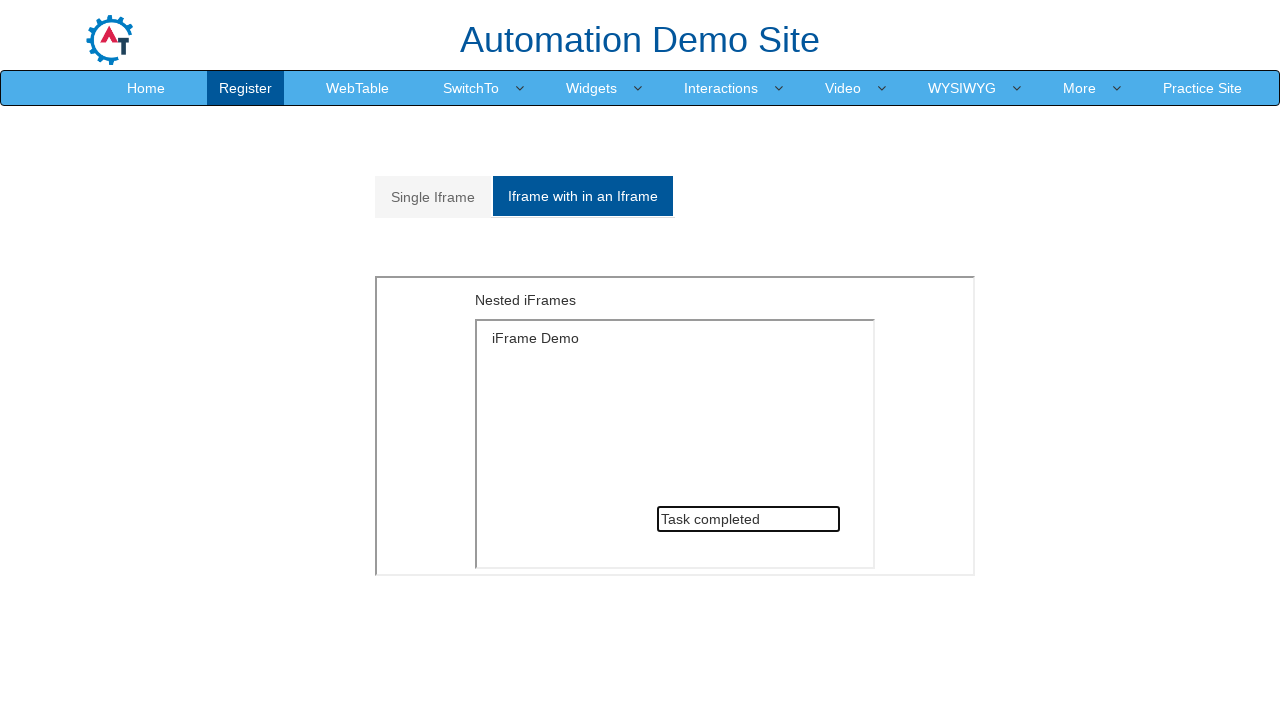